Tests navigation on the Inova careers page by clicking the "Current Team Members" link to verify it's functional.

Starting URL: https://www.inova.org/careers

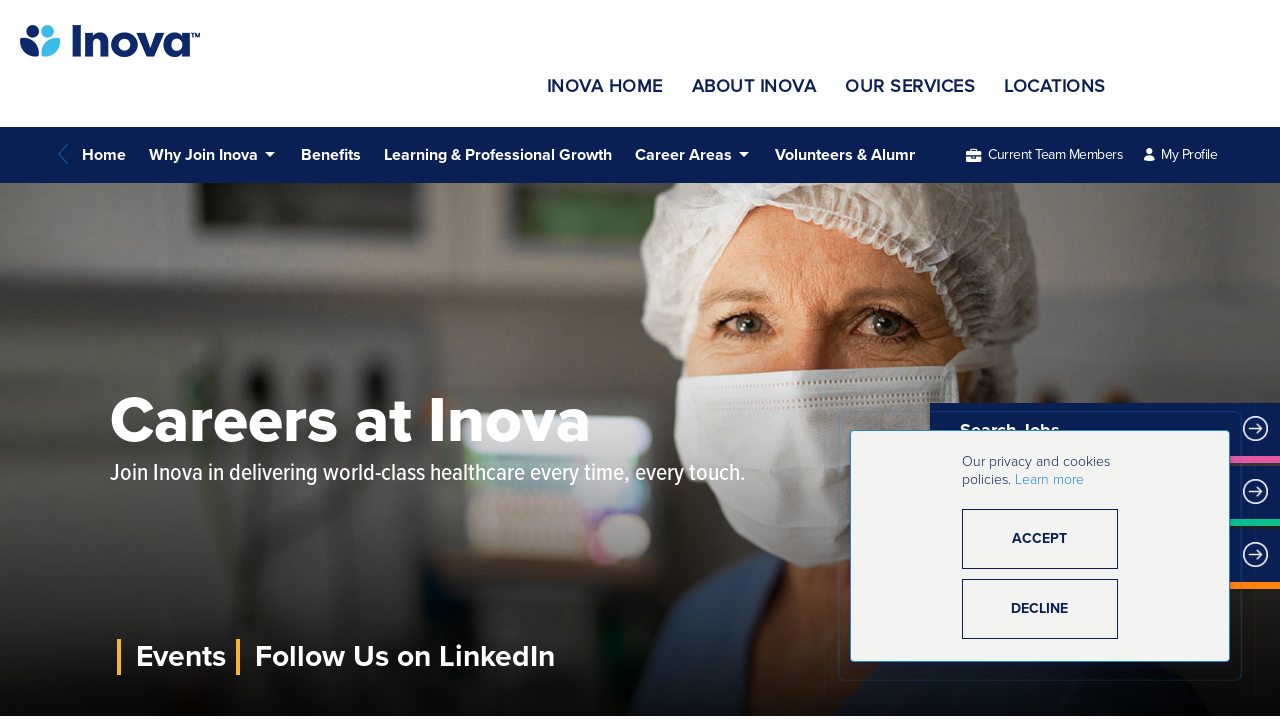

Clicked the 'Current Team Members' link on Inova careers page at (1056, 155) on text=Current Team Members
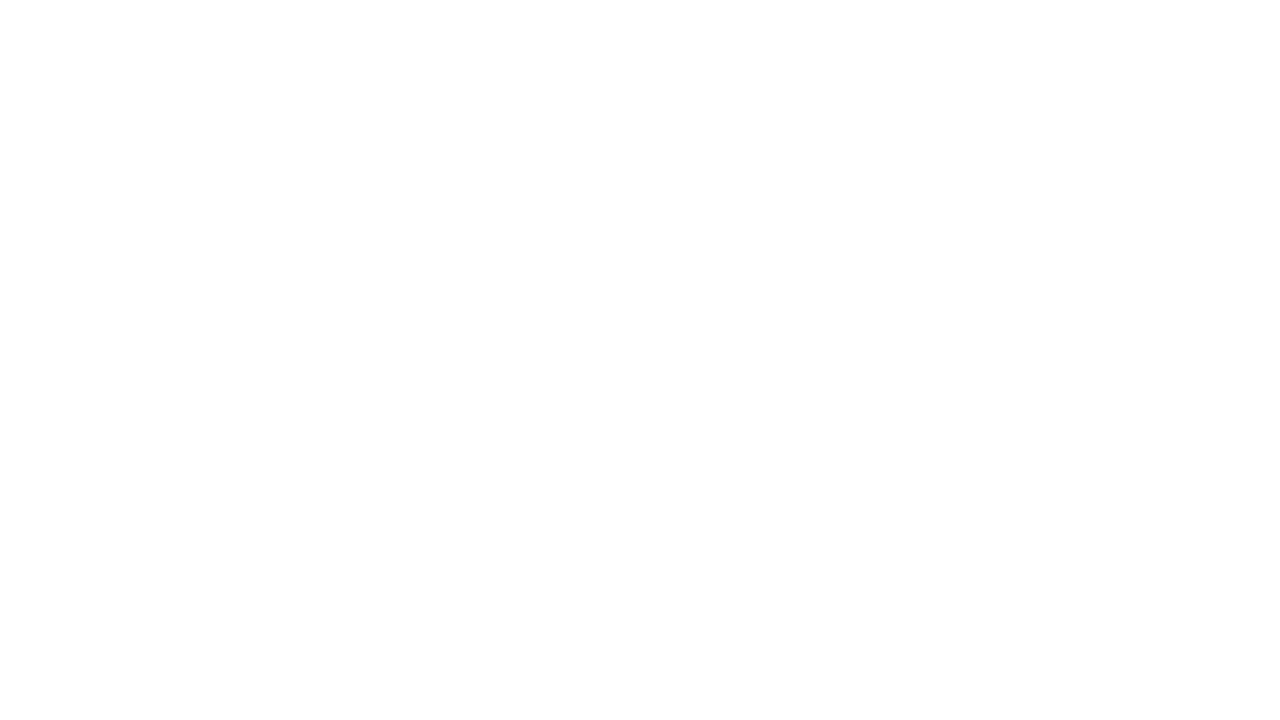

Navigation completed and page loaded
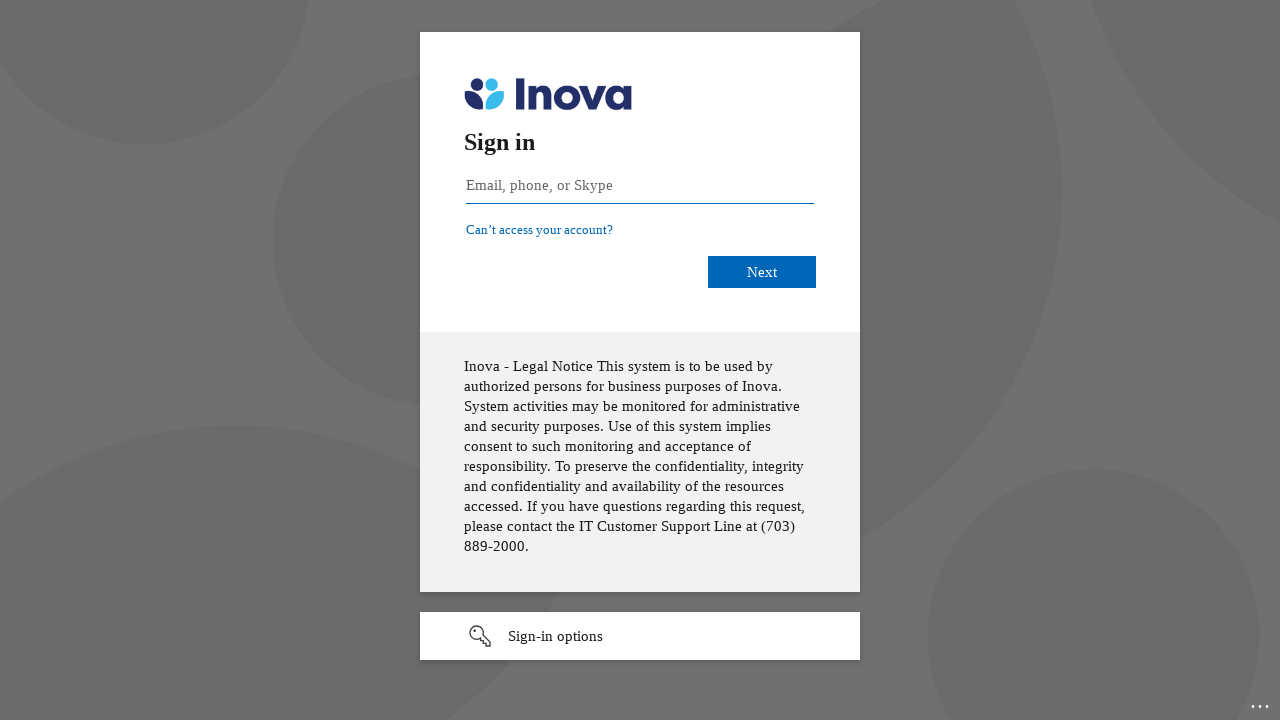

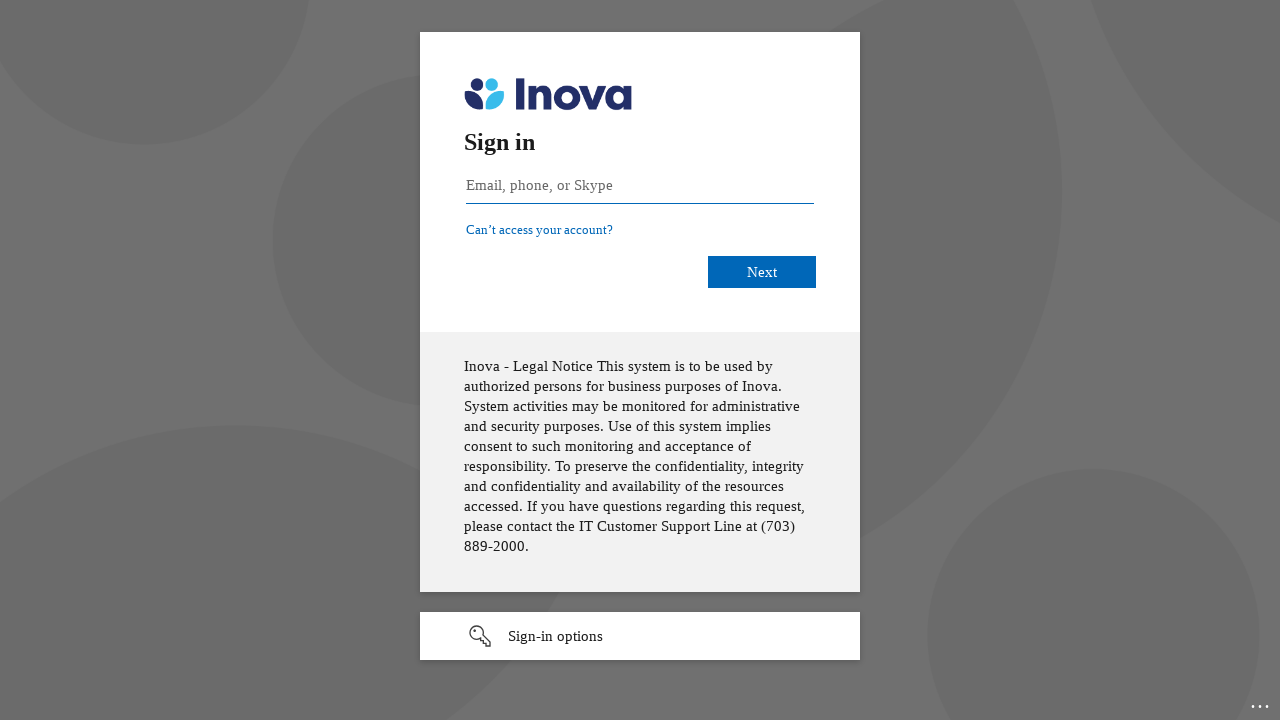